Tests registration form password validation by entering a password that is too short.

Starting URL: https://alada.vn/tai-khoan/dang-ky.html

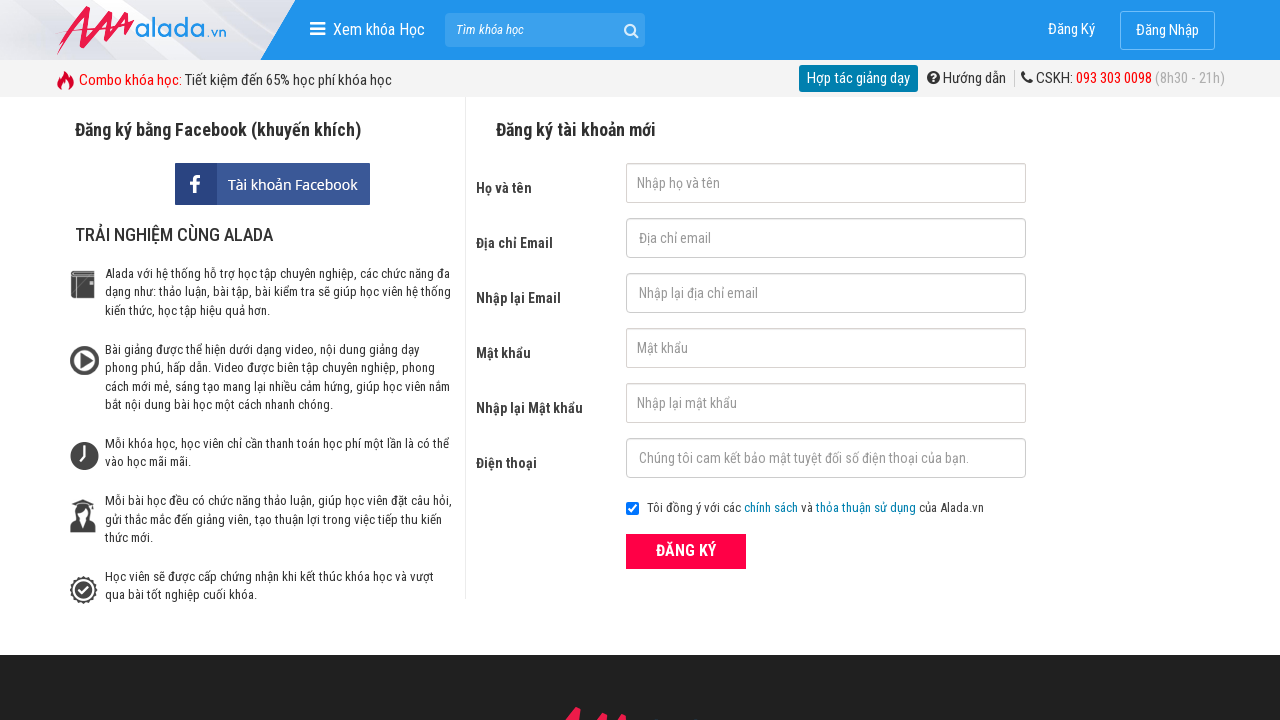

Filled first name field with 'John Wick' on #txtFirstname
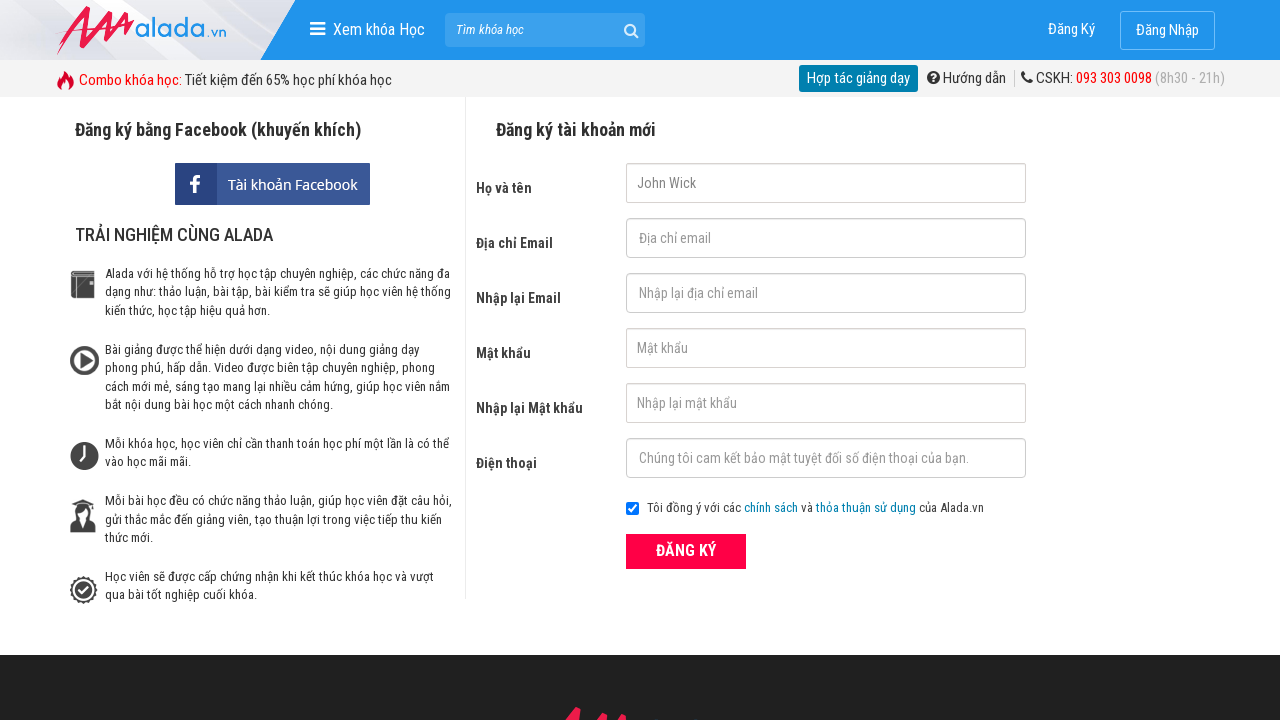

Filled email field with 'john@wick.com' on #txtEmail
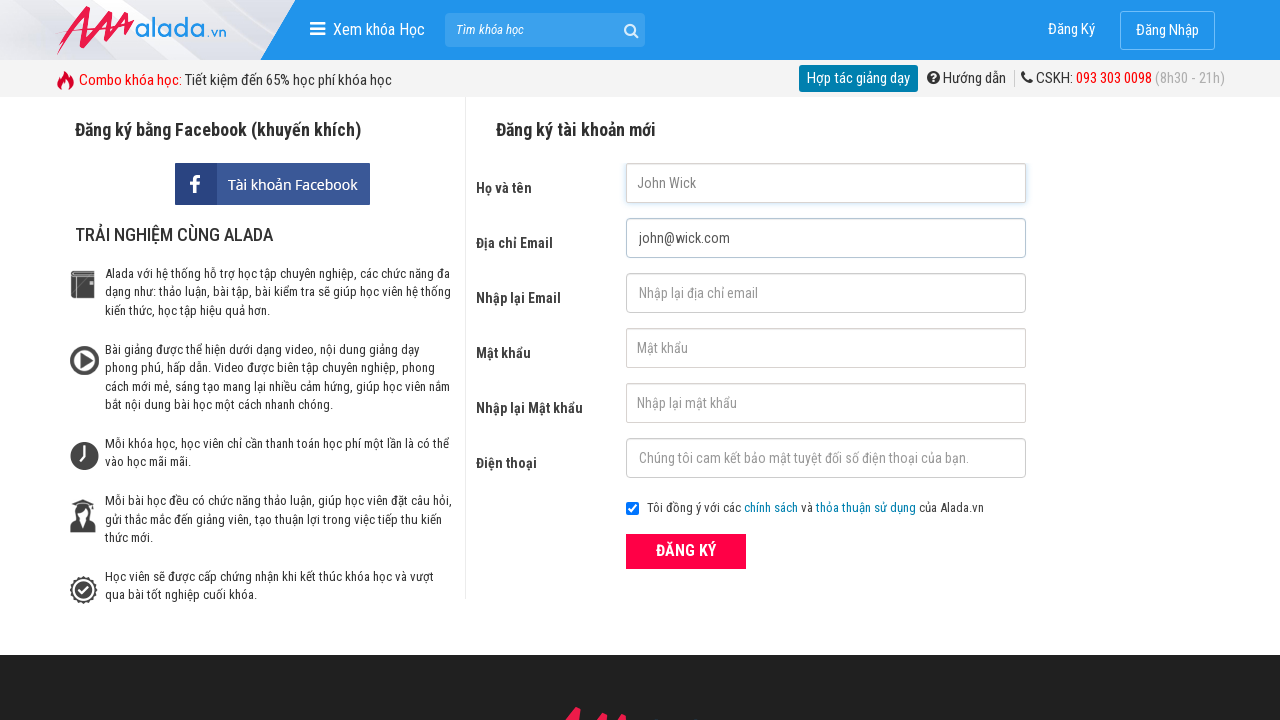

Filled confirm email field with 'john@wick.net' on #txtCEmail
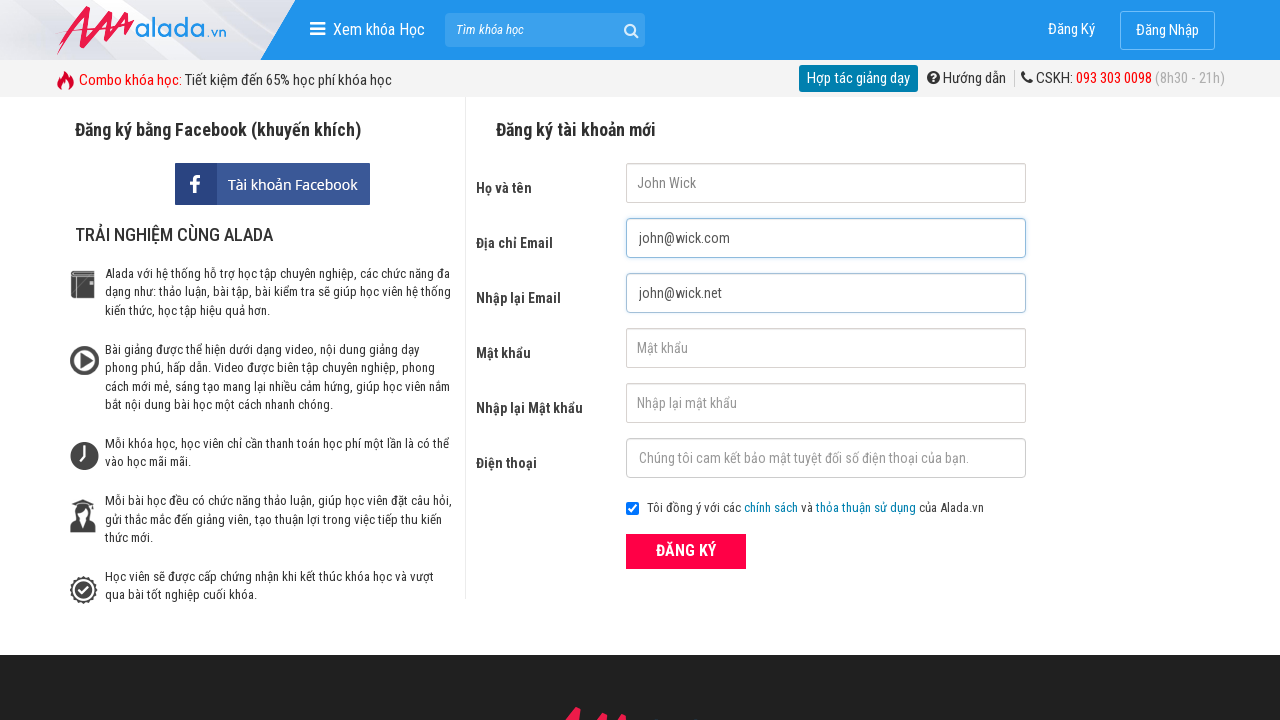

Filled password field with short password '12345' (5 characters) on #txtPassword
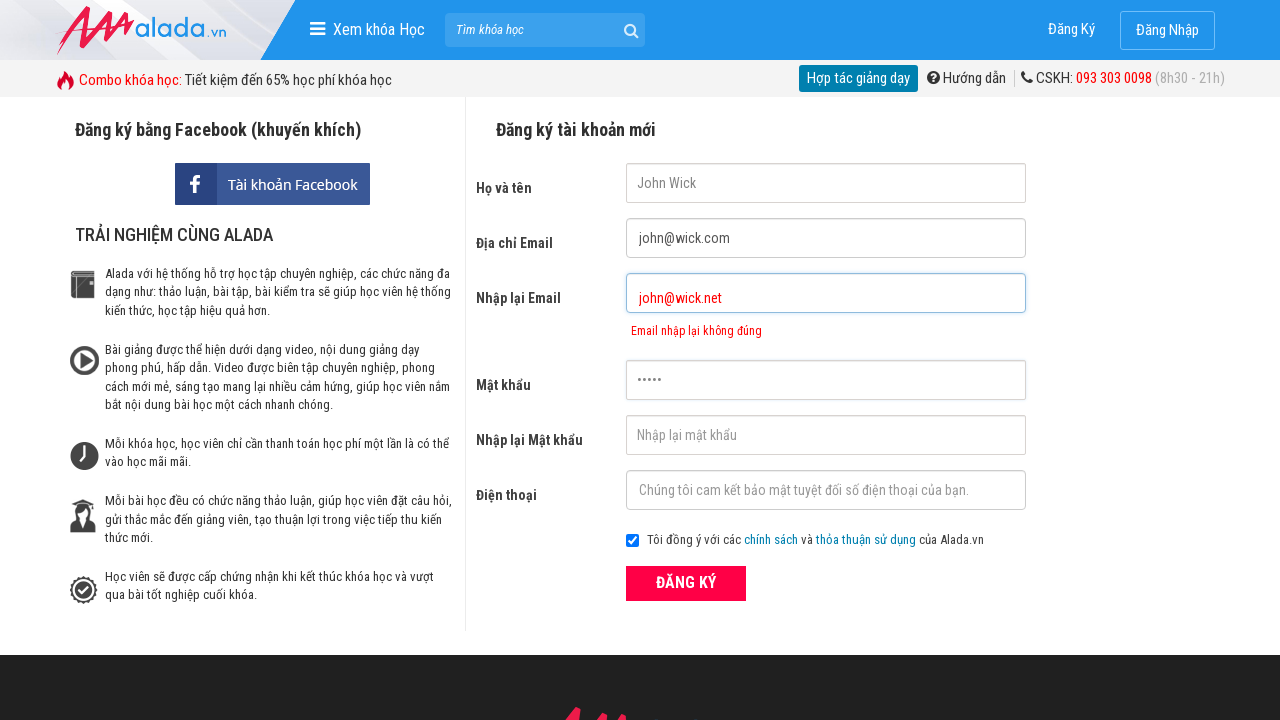

Filled confirm password field with '12345' on #txtCPassword
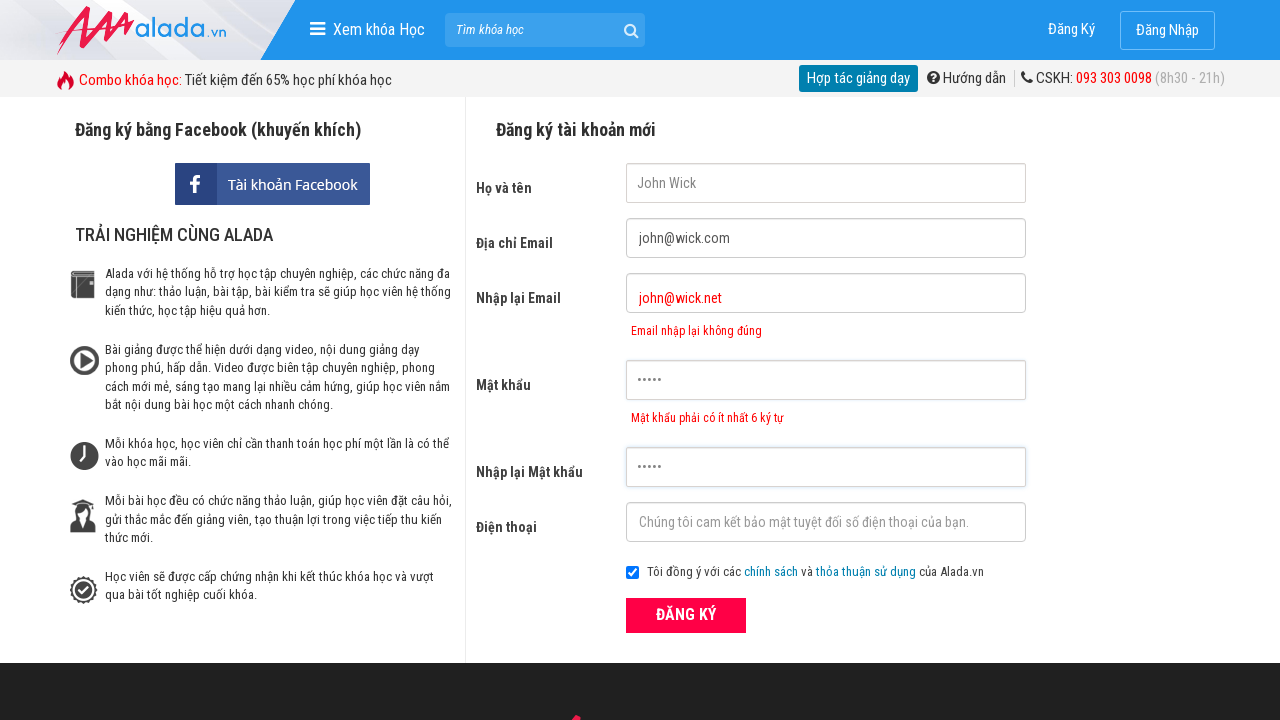

Filled phone field with '0123456789' on #txtPhone
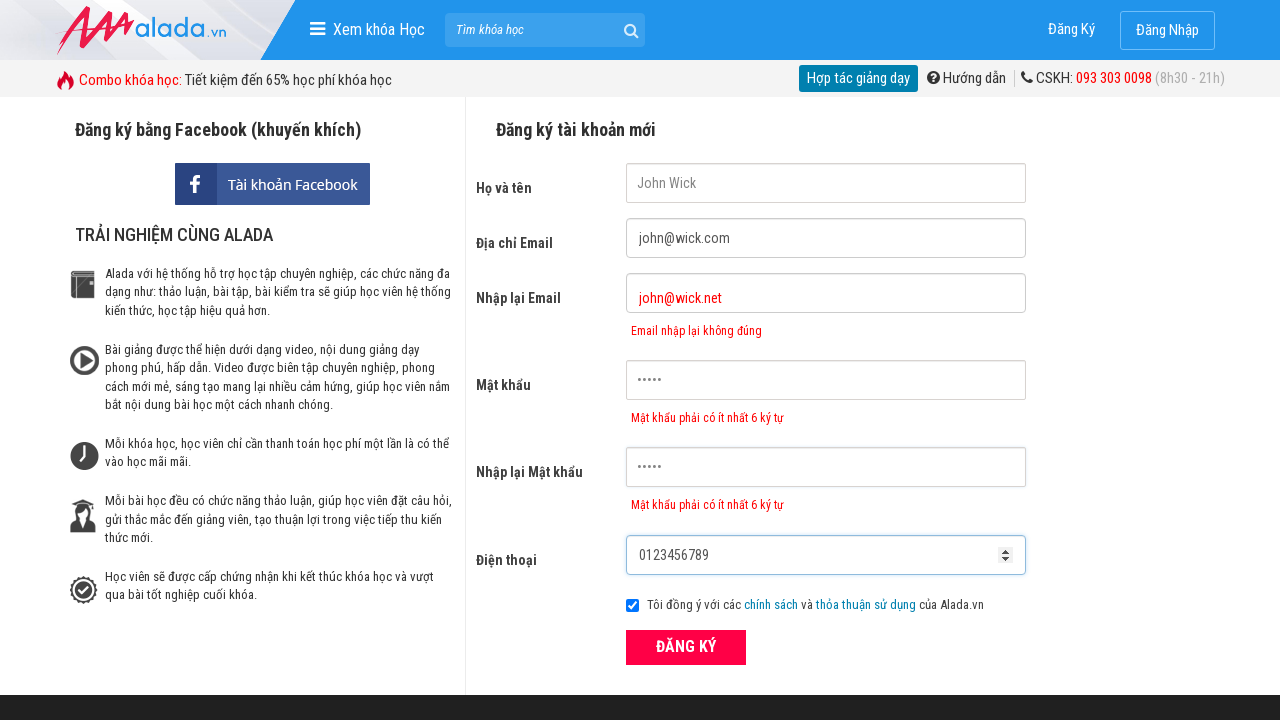

Clicked ĐĂNG KÝ (Register) button to submit registration form at (686, 648) on xpath=//form[@name='frmLogin']//button[text()='ĐĂNG KÝ']
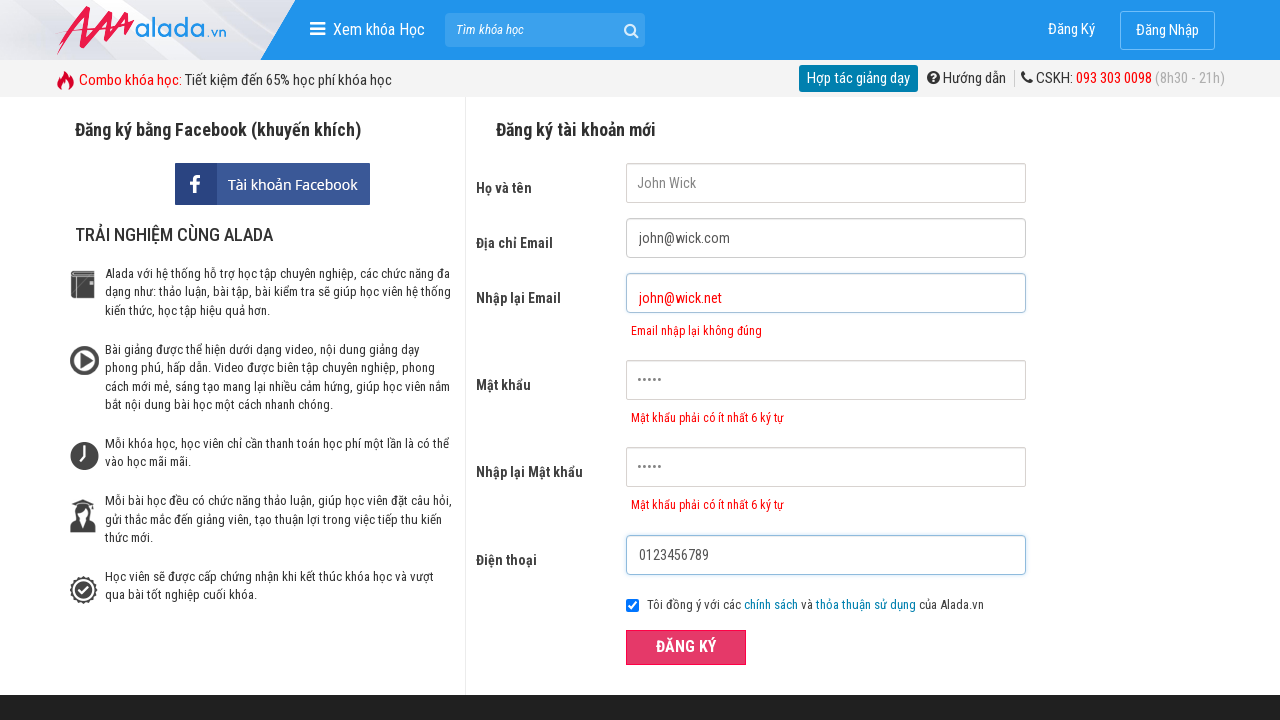

Password error message appeared, validating short password rejection
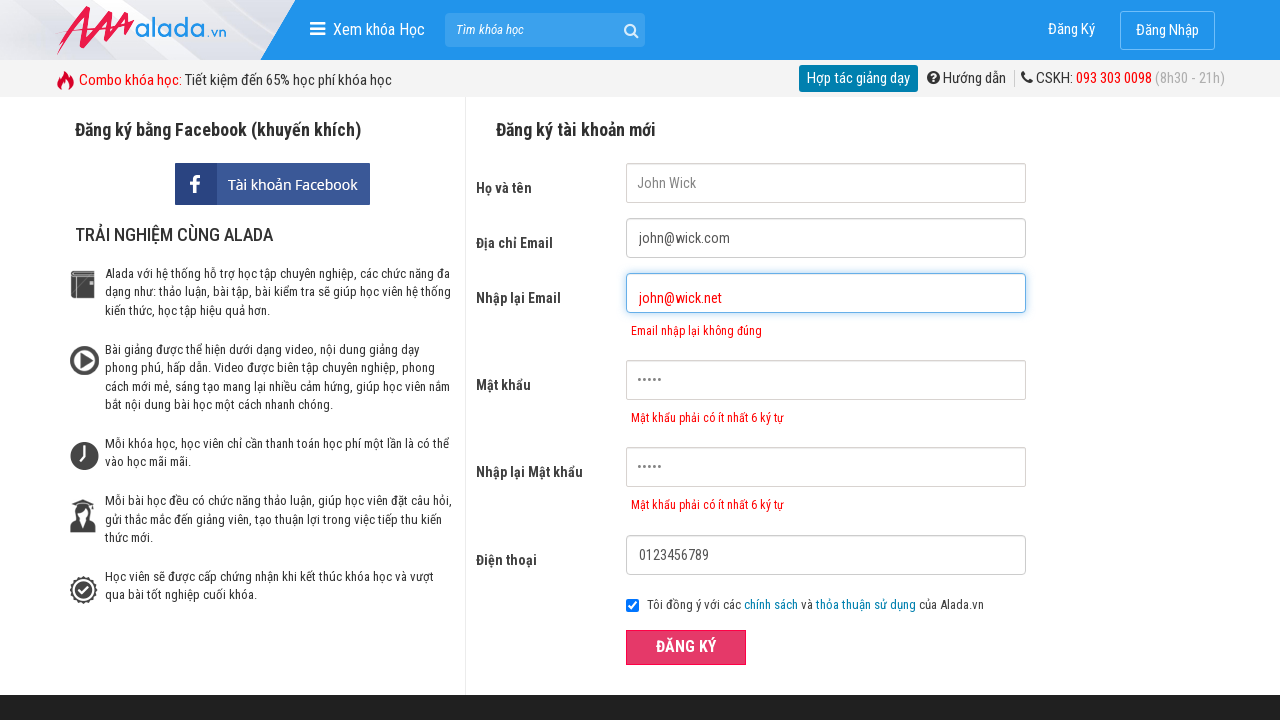

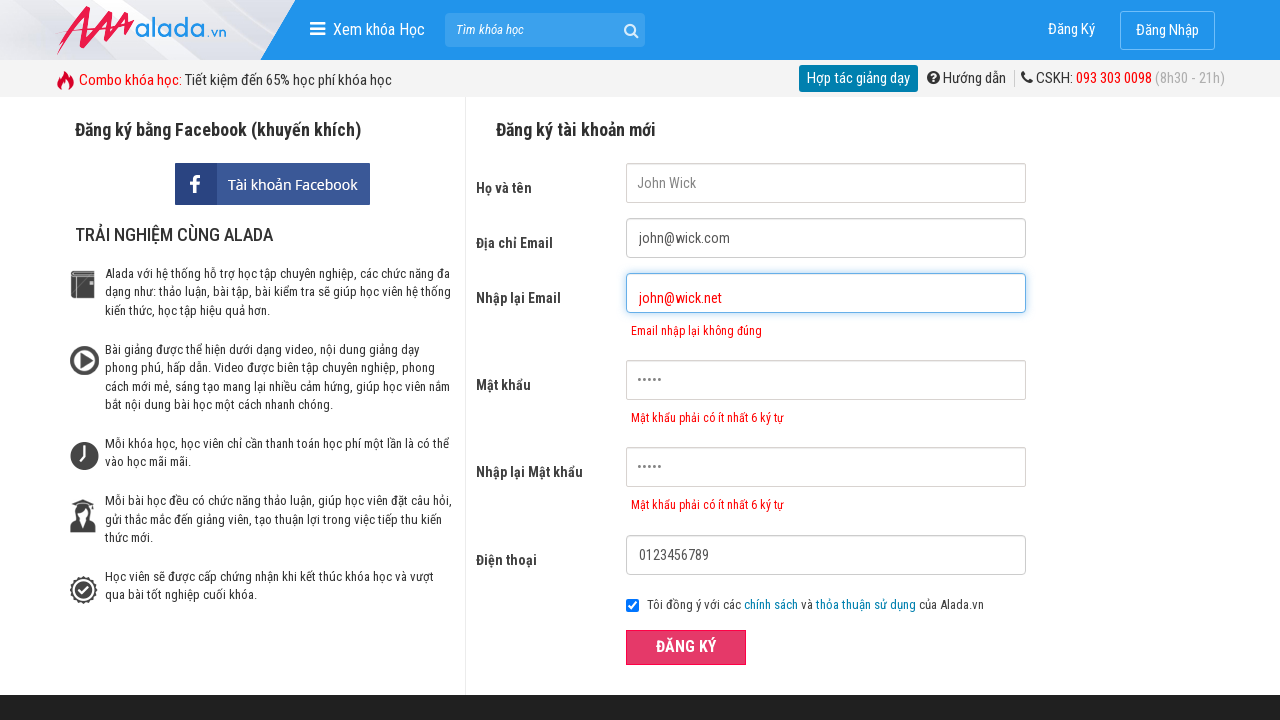